Tests a registration form by filling out first name, last name, and email fields, then submitting the form and verifying a success message appears.

Starting URL: http://suninjuly.github.io/registration1.html

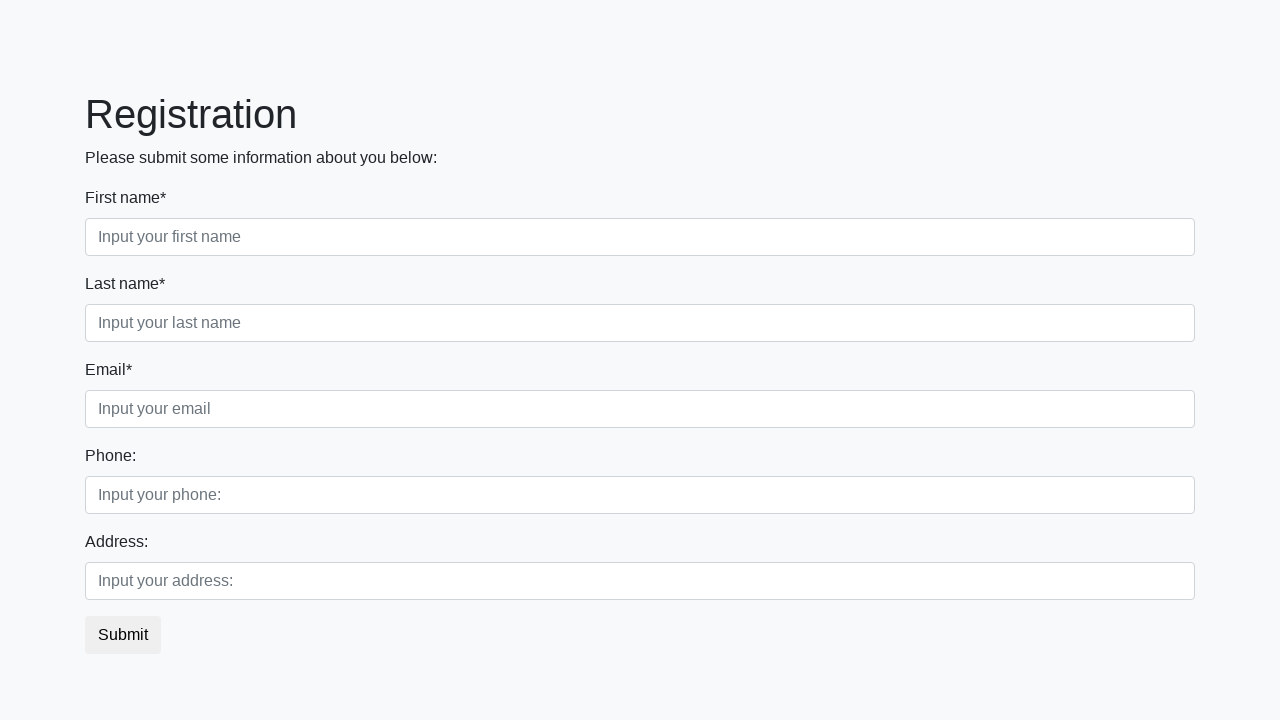

Filled first name field with 'Ivan' on input[placeholder='Input your first name']
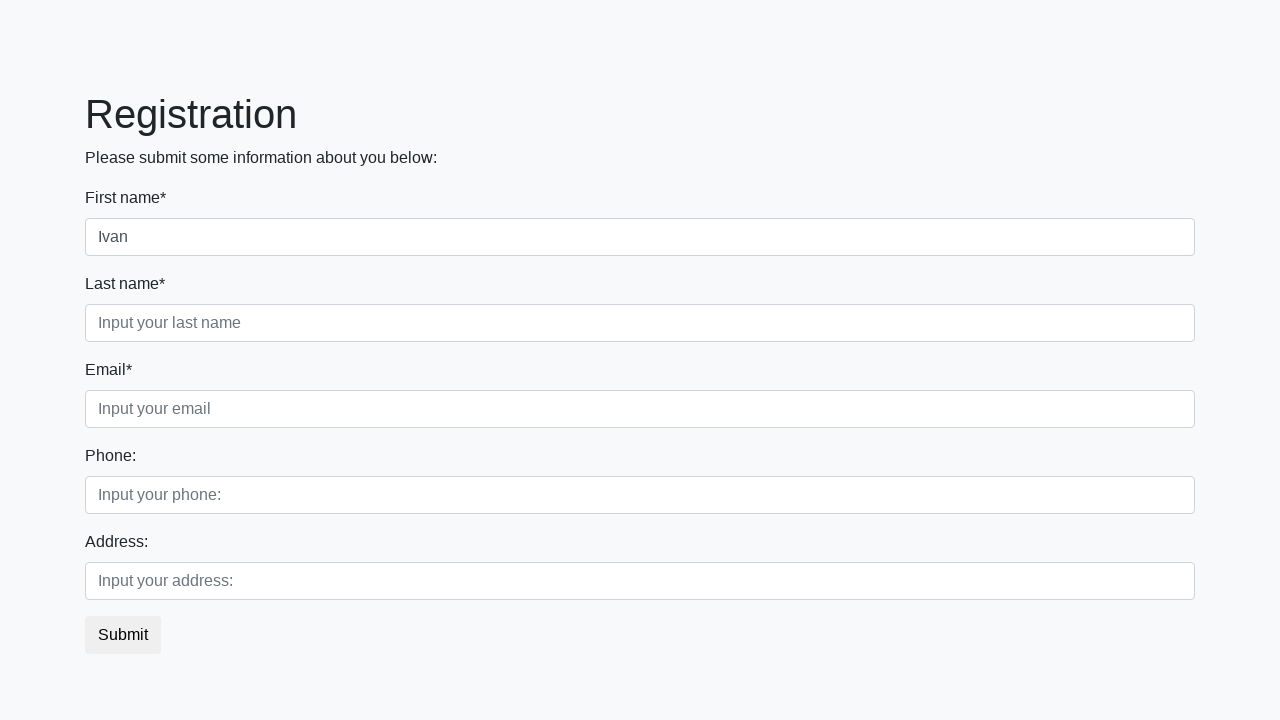

Filled last name field with 'Petrov' on input[placeholder='Input your last name']
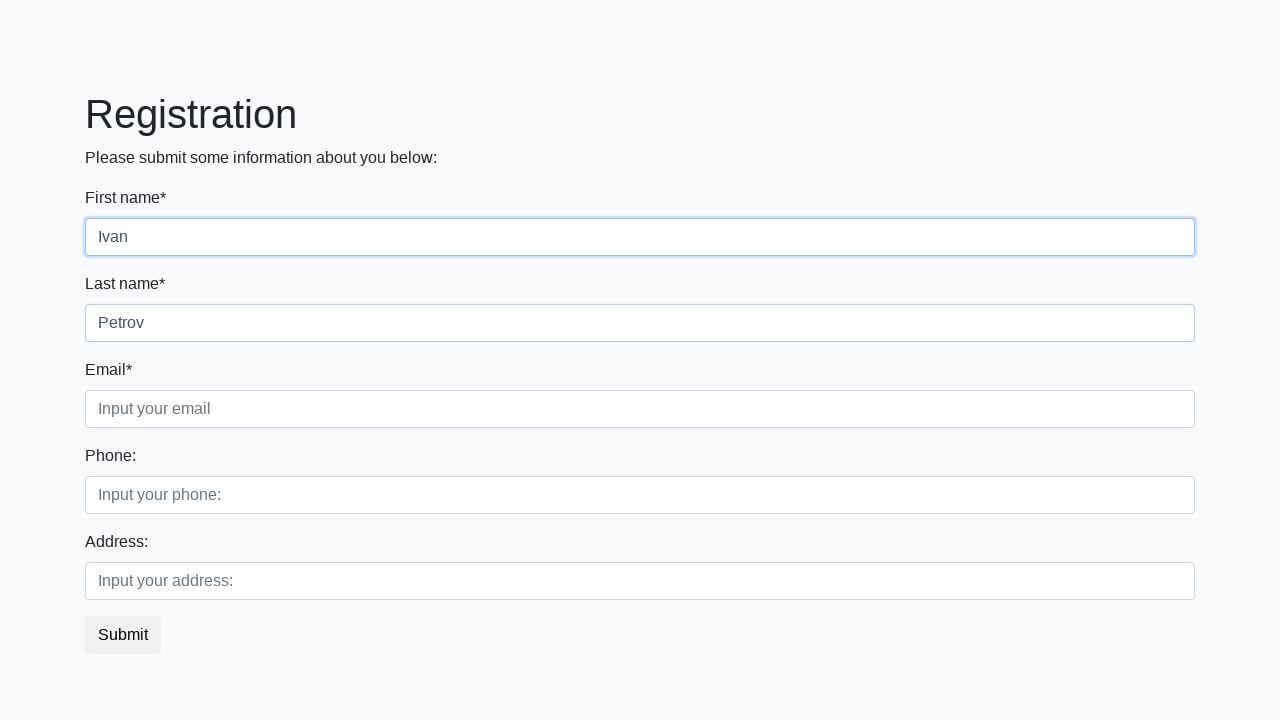

Filled email field with 'test@gmail.com' on input[placeholder='Input your email']
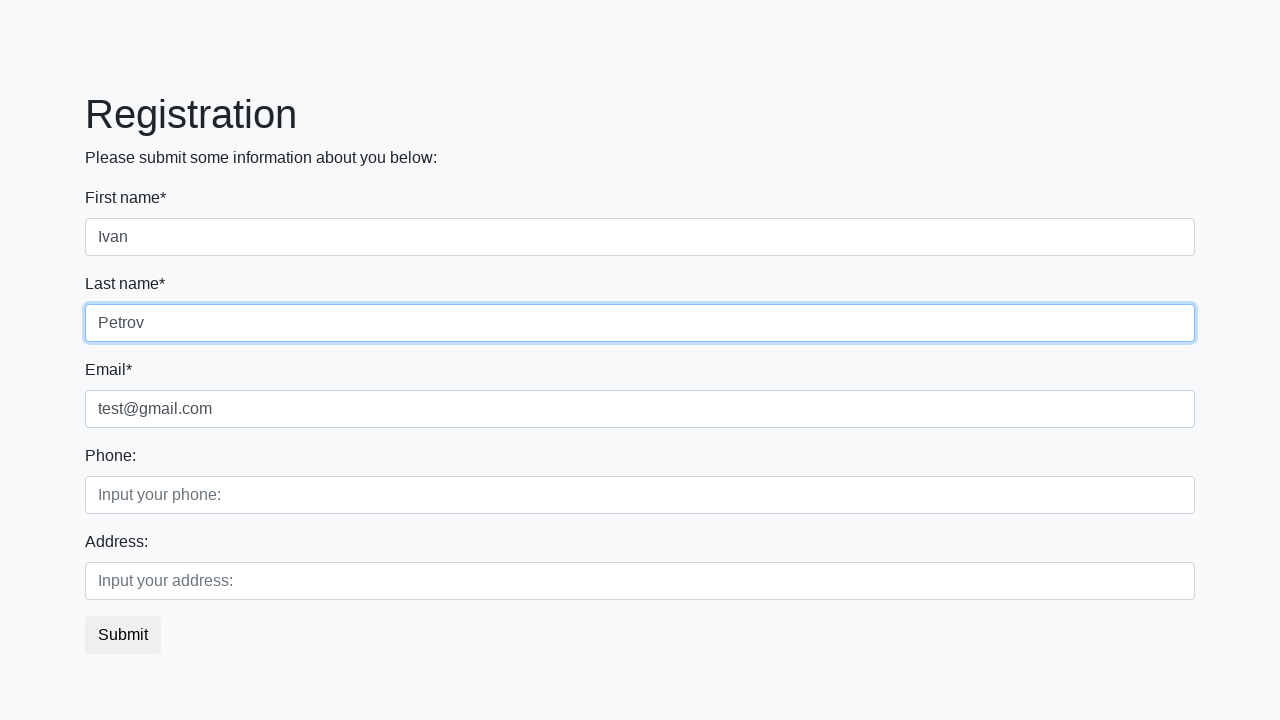

Clicked submit button at (123, 635) on button.btn
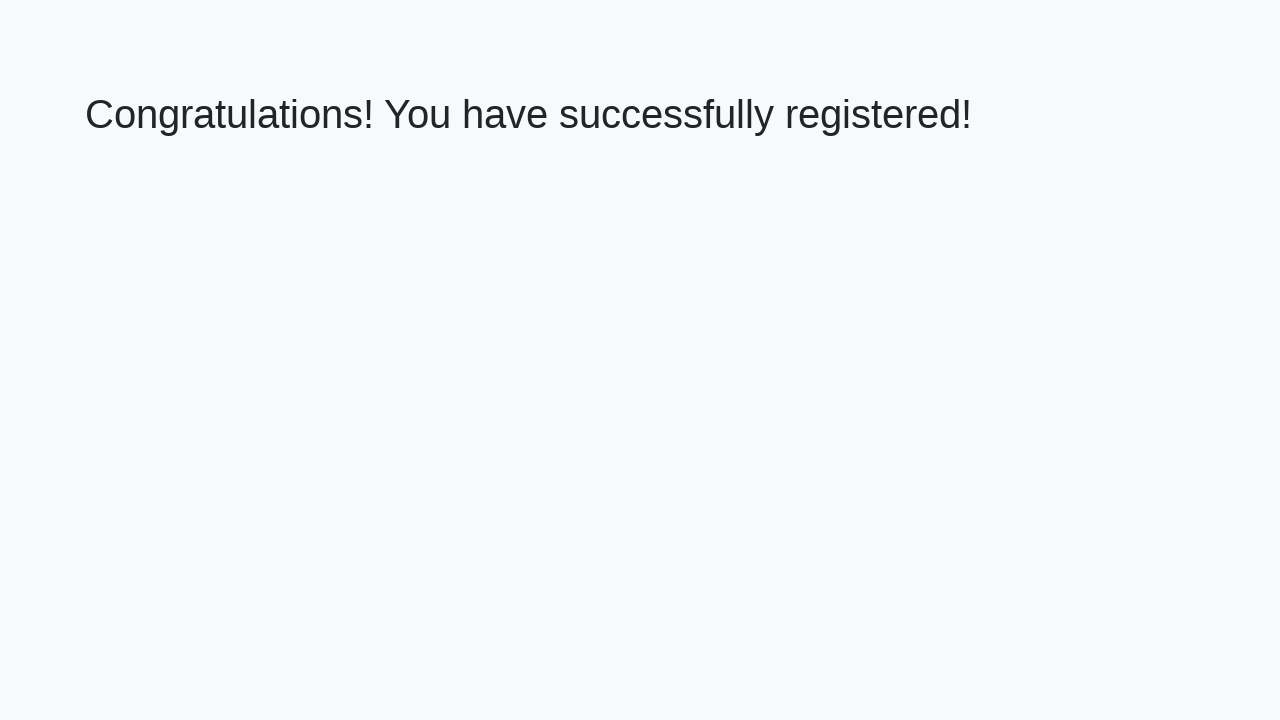

Success message header loaded
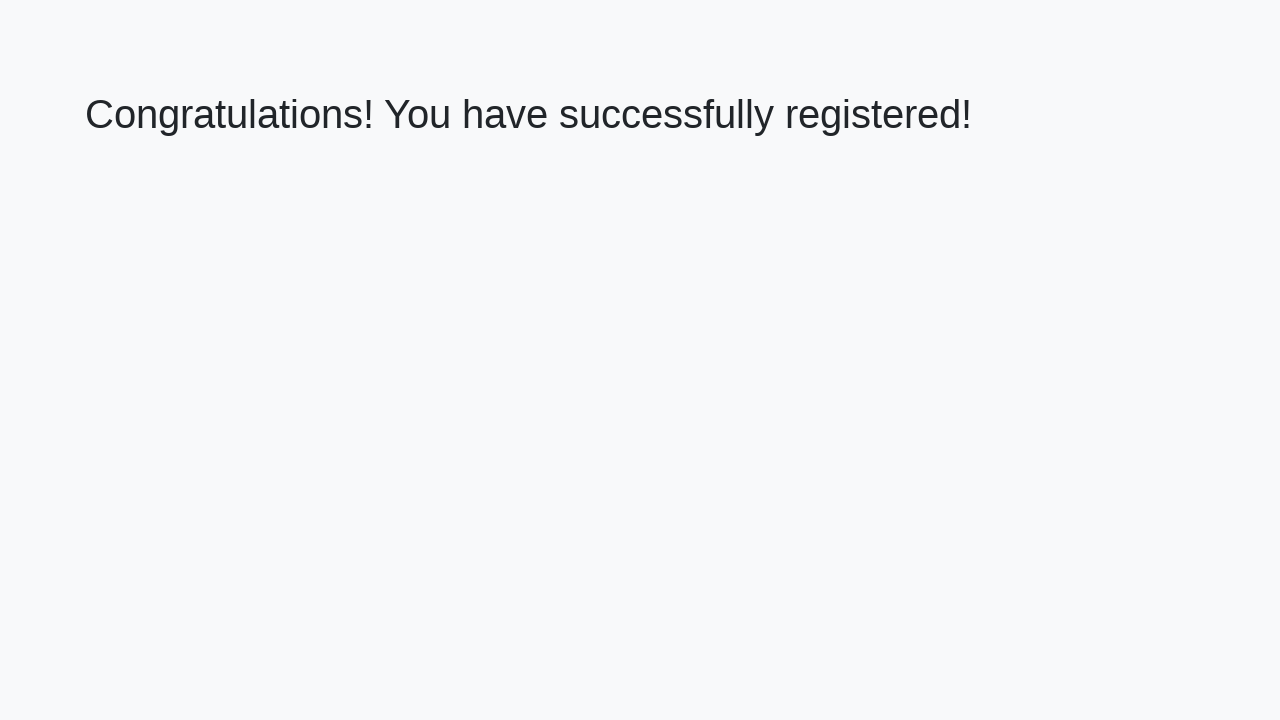

Retrieved success message text: 'Congratulations! You have successfully registered!'
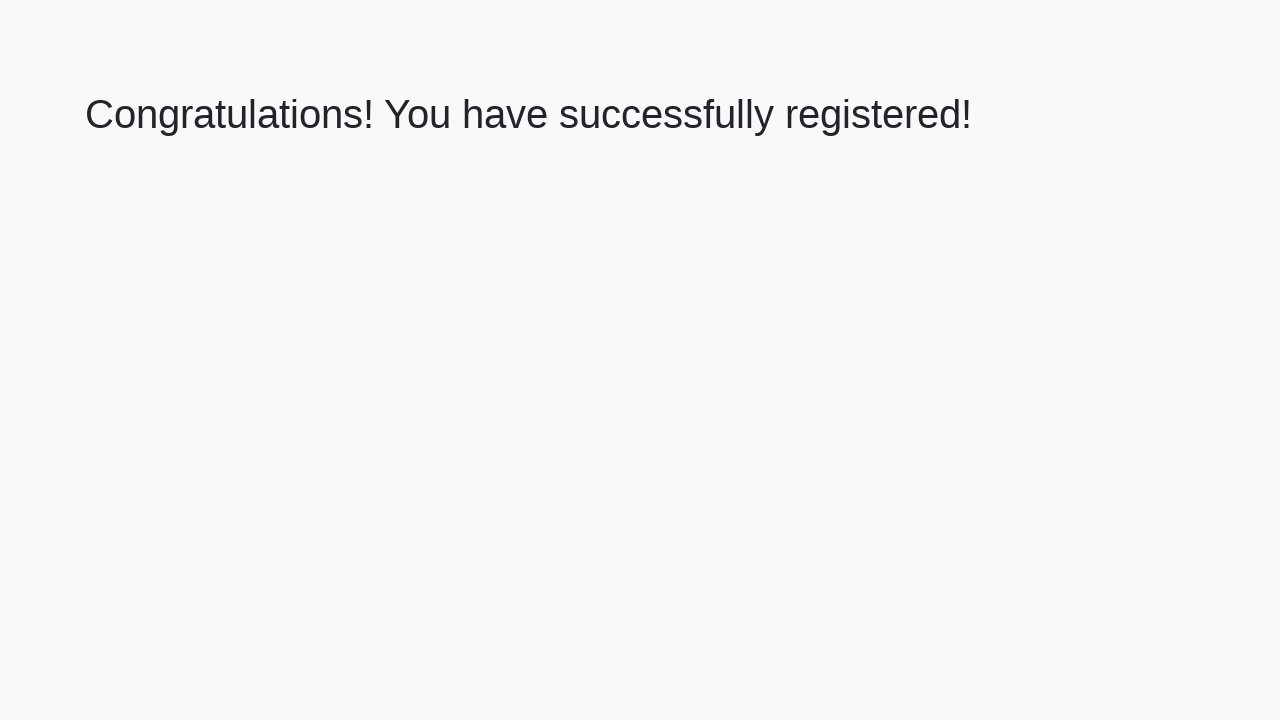

Verified success message matches expected text
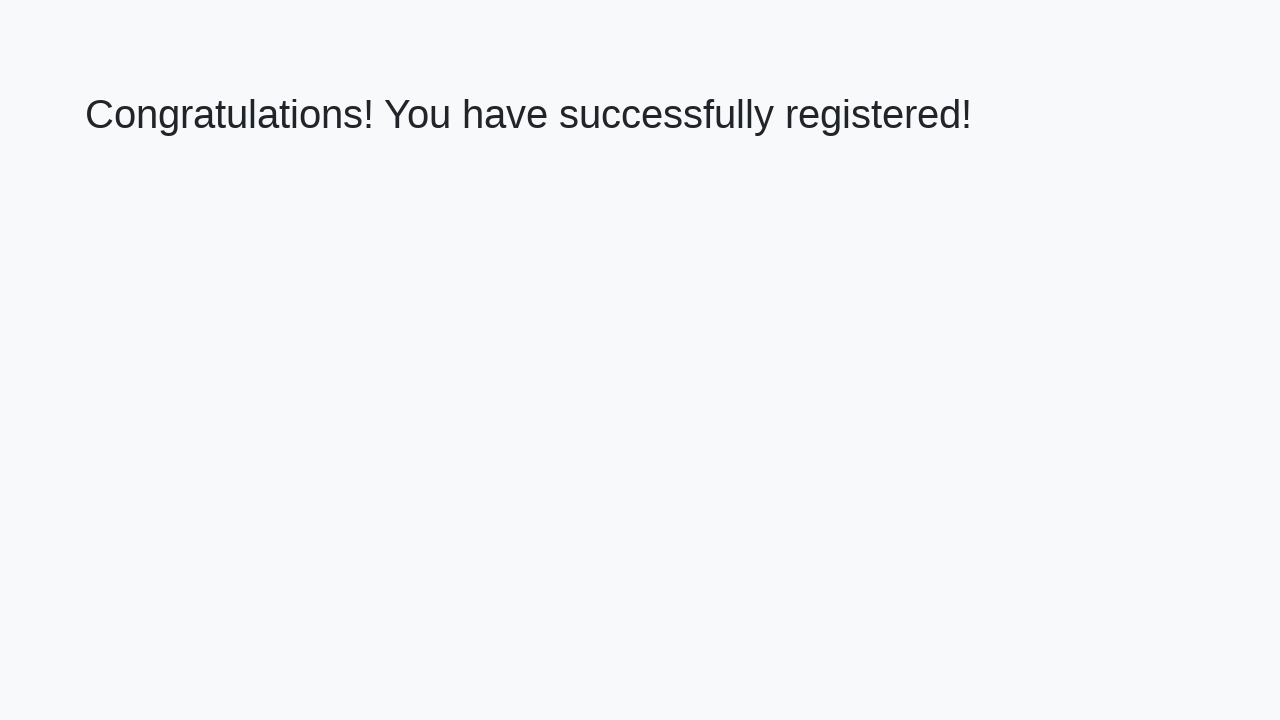

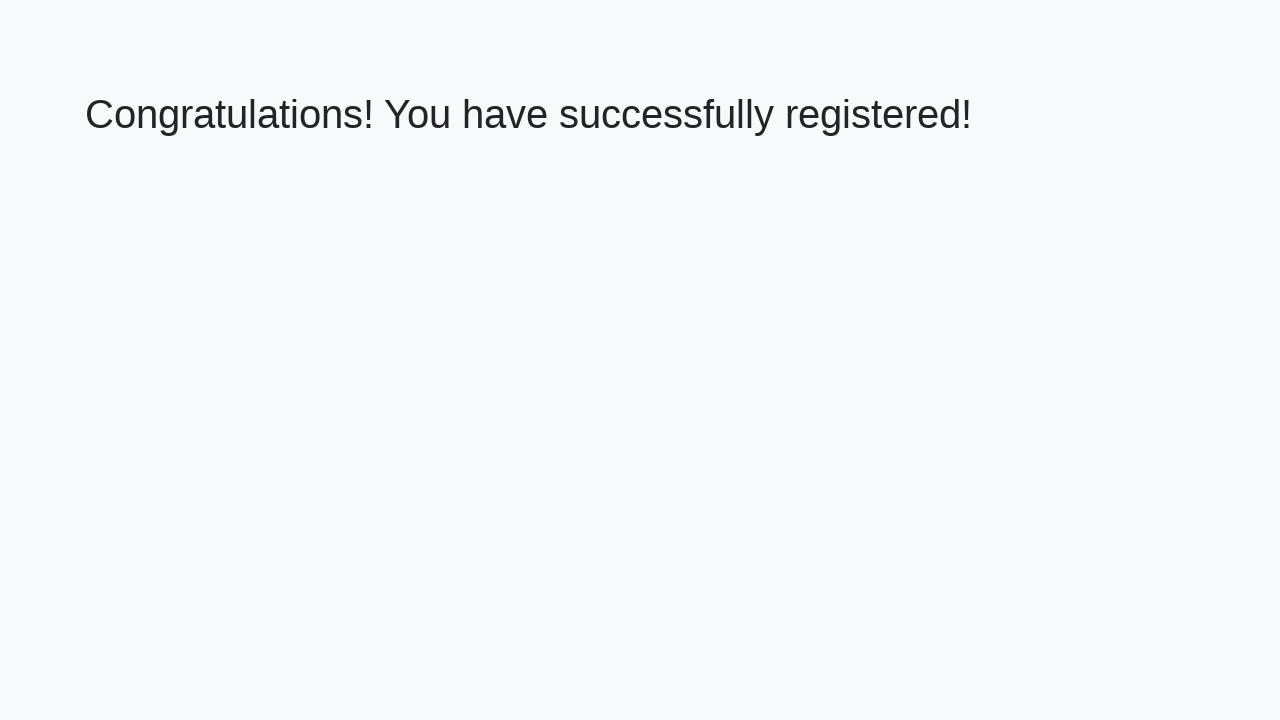